Tests various text input box functionalities on a test page including typing text, appending to existing text, checking if a field is disabled, clearing a field, and retrieving a field's value.

Starting URL: https://leafground.com/input.xhtml

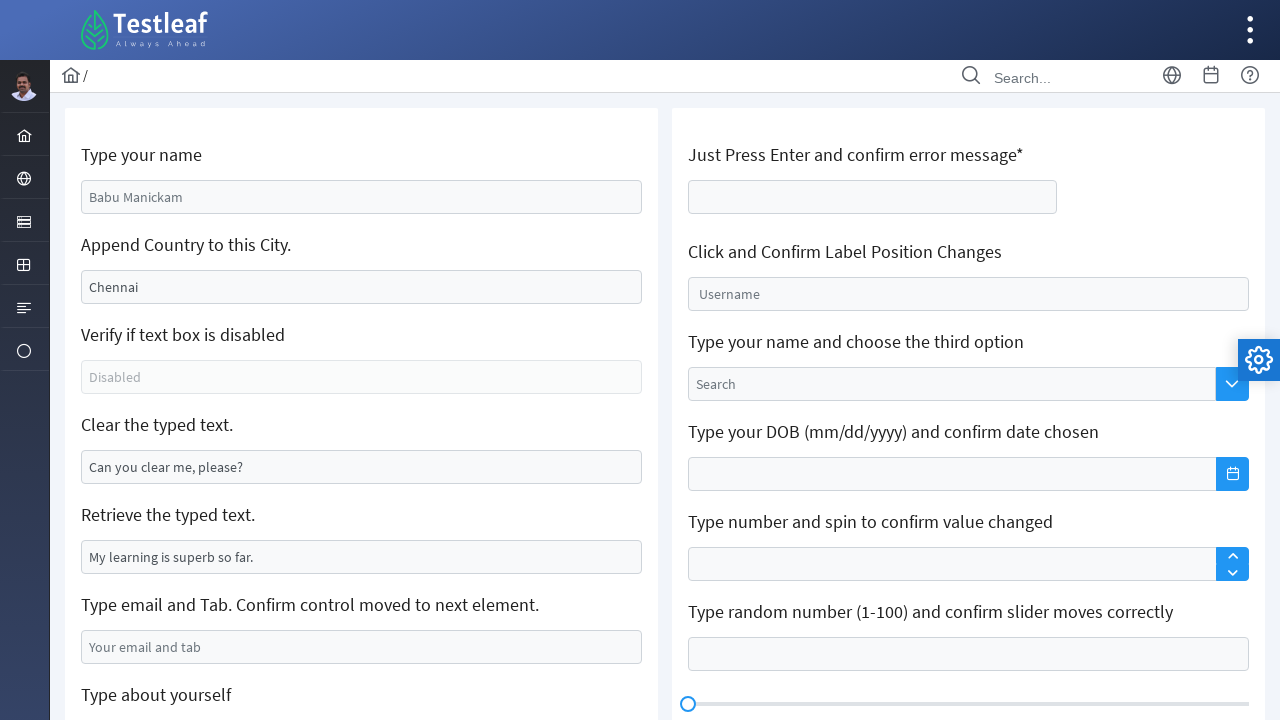

Filled first input box with 'Marcus Thompson' on #j_idt88\:name
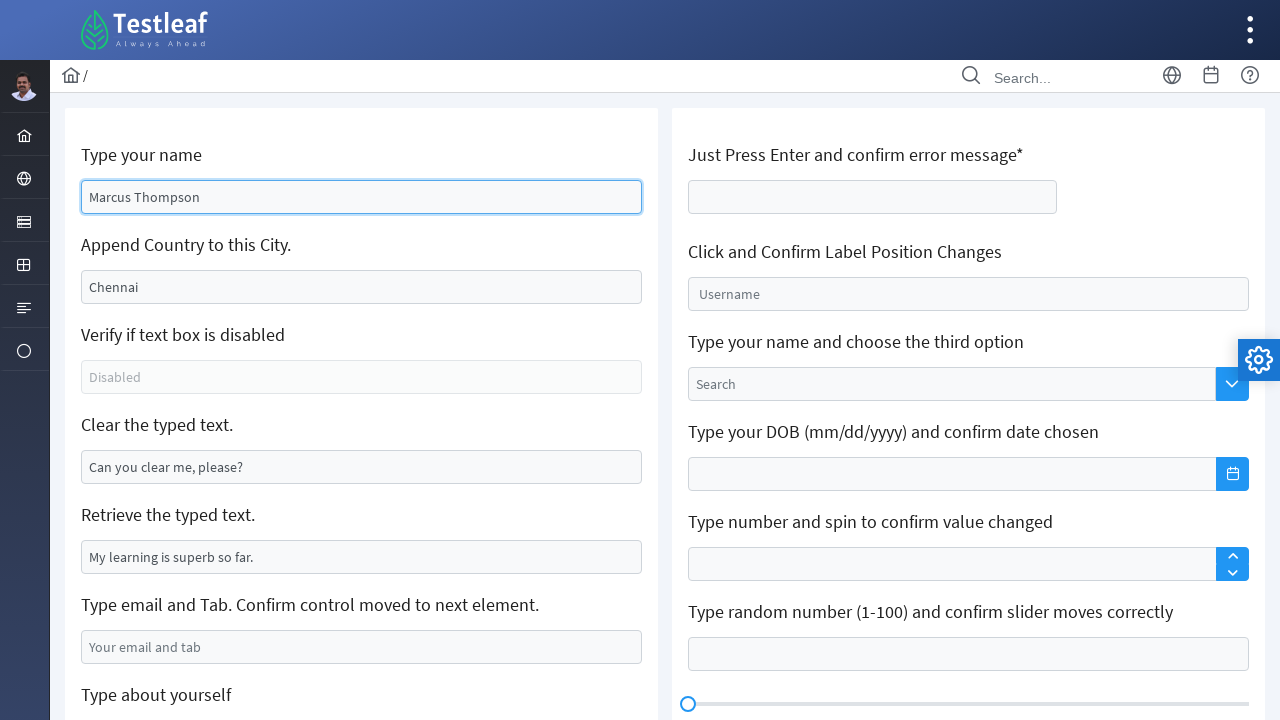

Appended ' , Canada' to the append input box on #j_idt88\:j_idt91
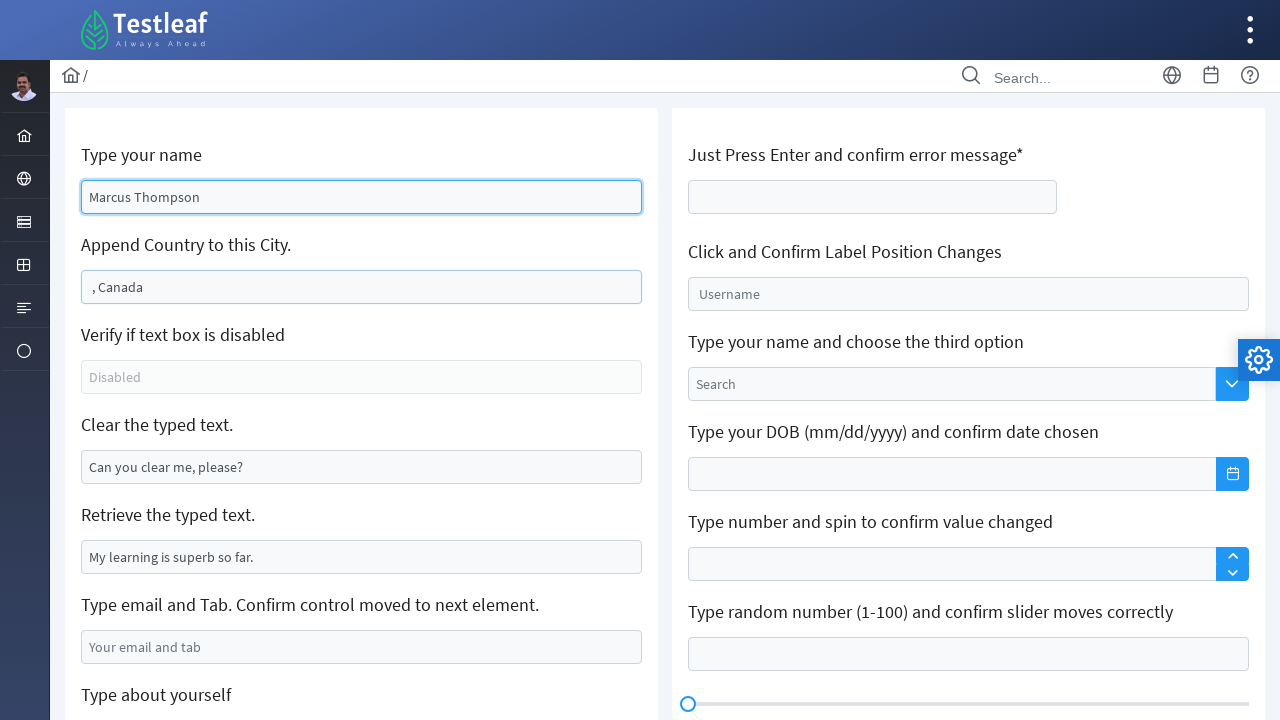

Located the disabled input box
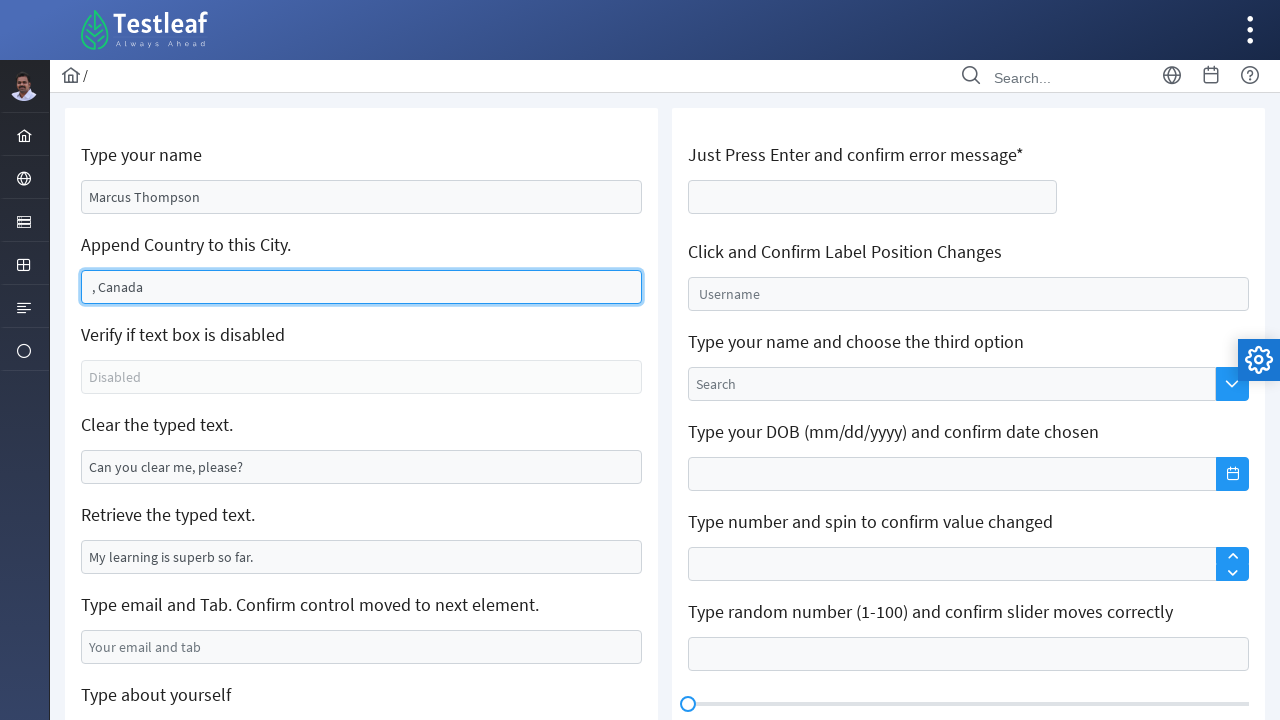

Verified disabled input box is visible
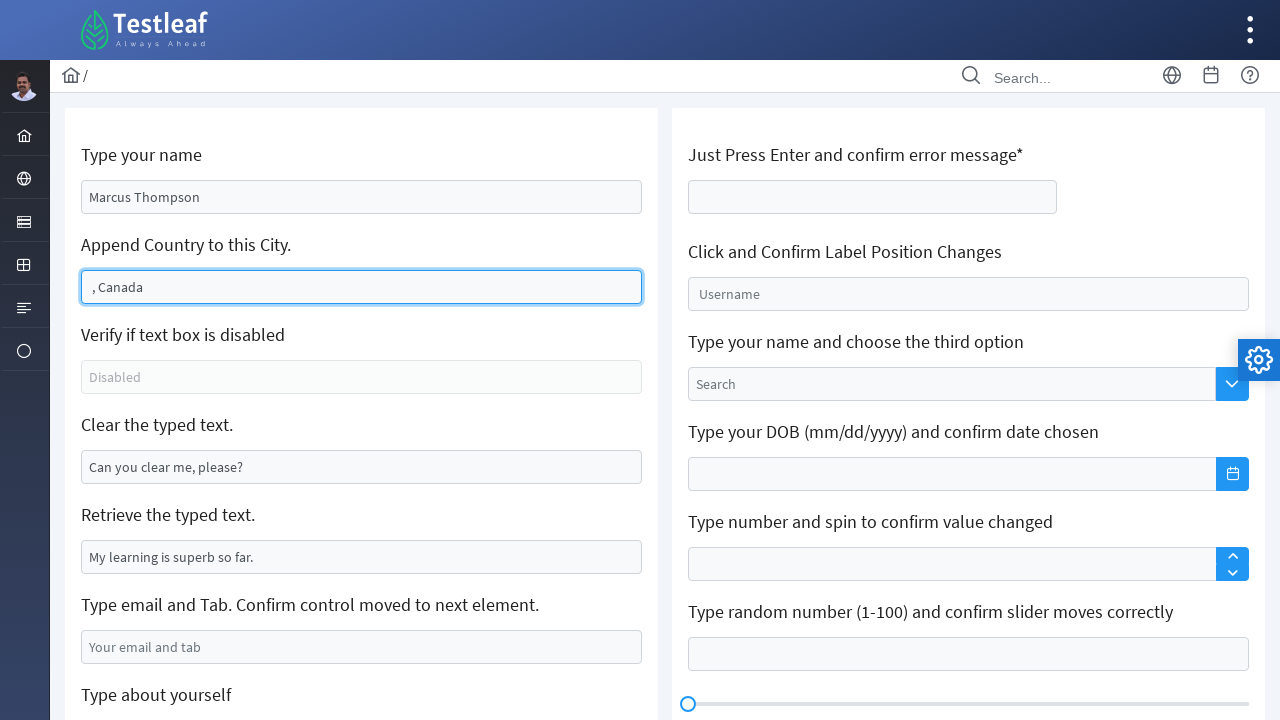

Cleared text from the clear input box on #j_idt88\:j_idt95
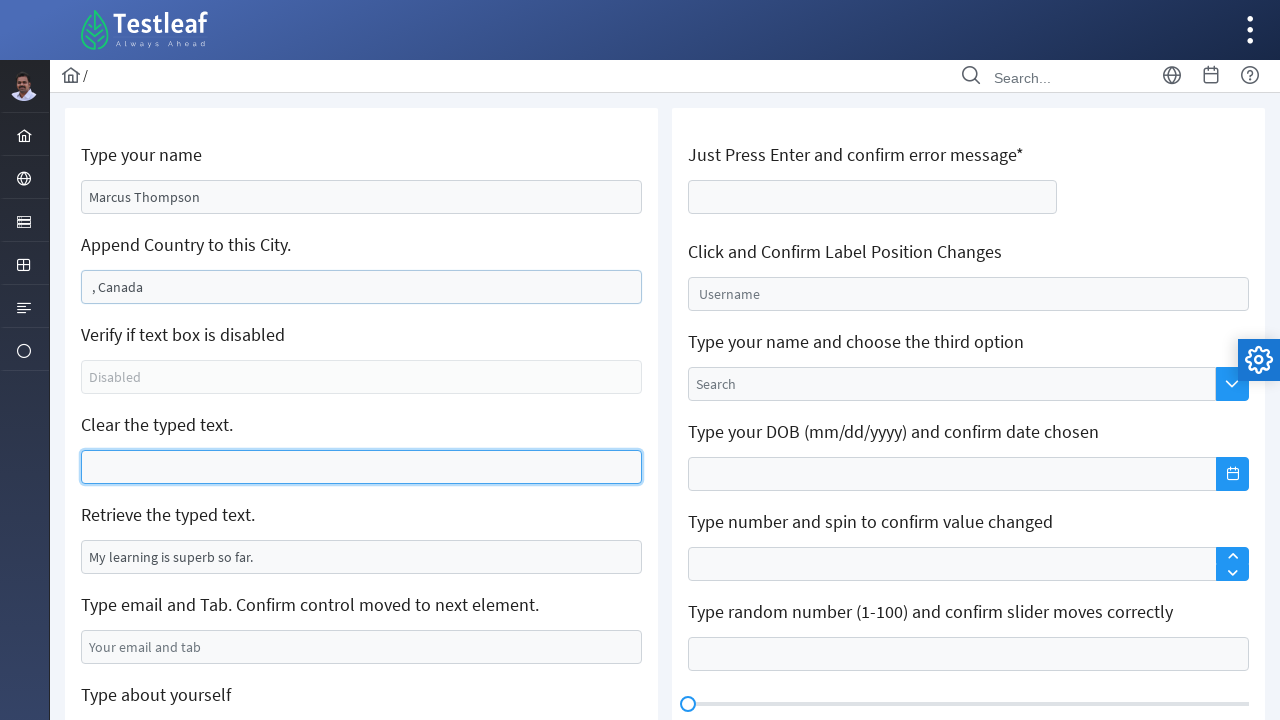

Verified the last input box is visible and retrieved its value
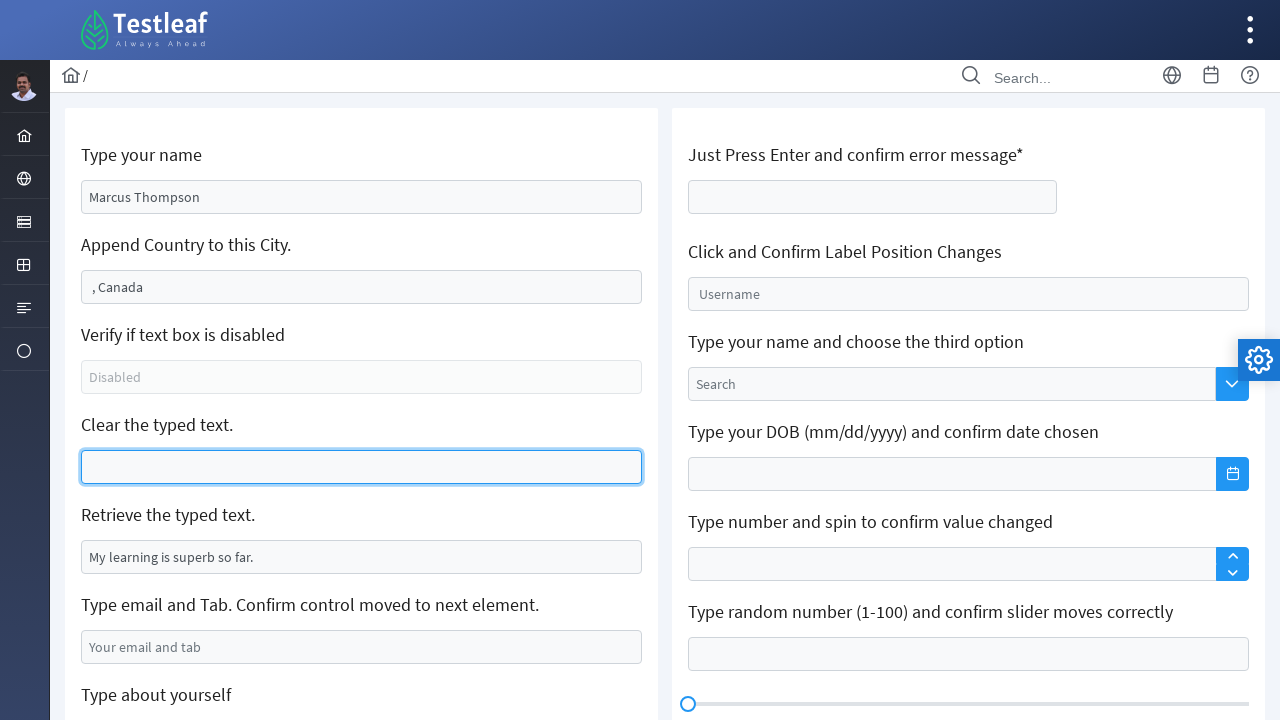

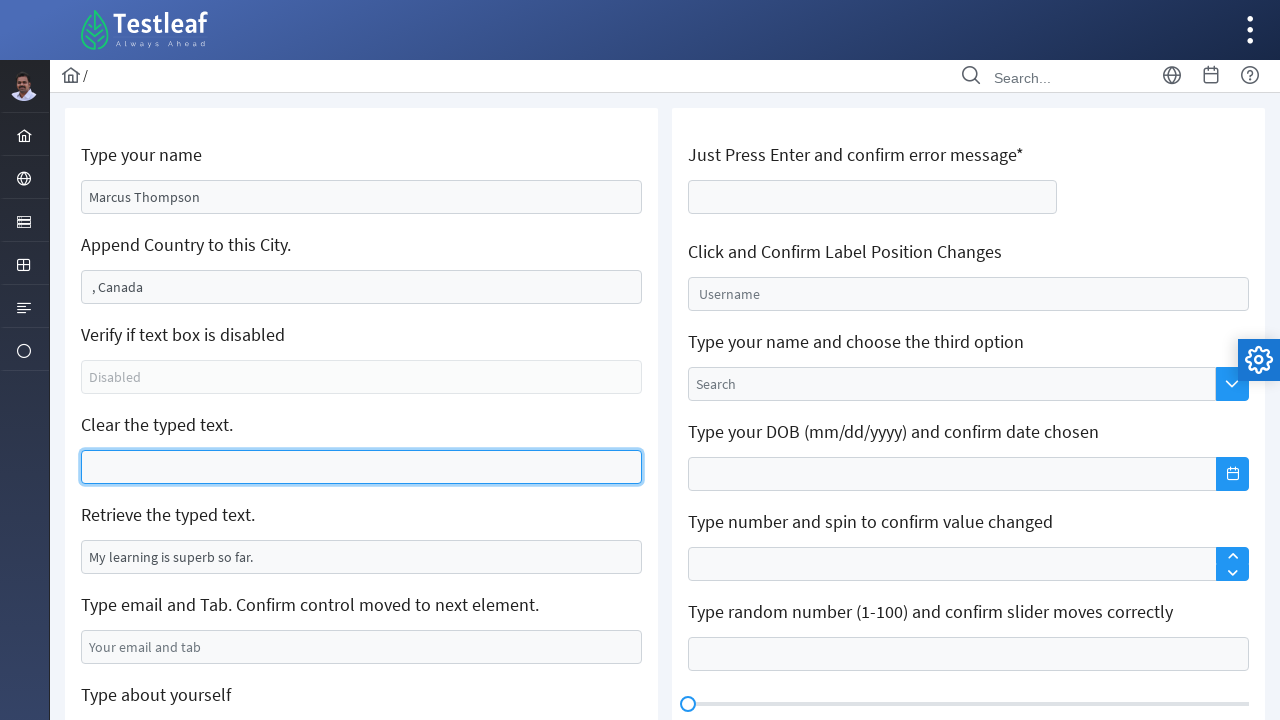